Tests dynamic loading where an element is rendered to the DOM after clicking a start button

Starting URL: https://the-internet.herokuapp.com/dynamic_loading/2

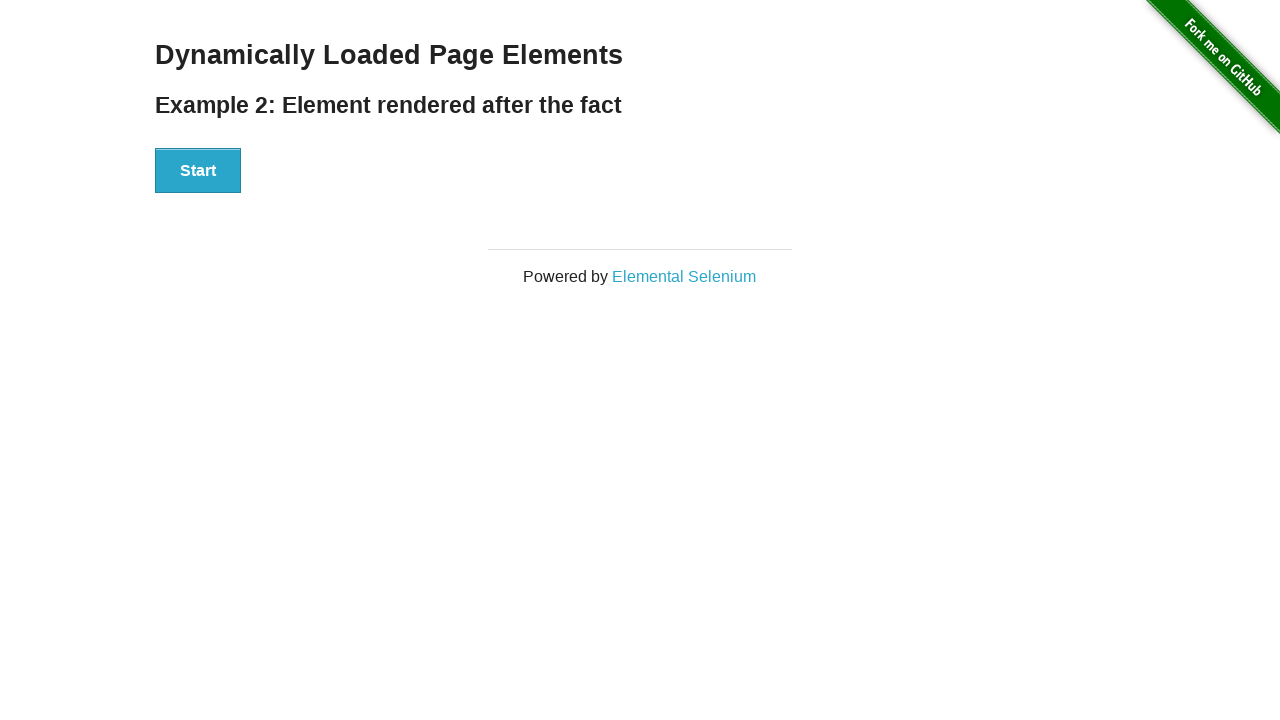

Clicked start button to begin dynamic loading at (198, 171) on #start button
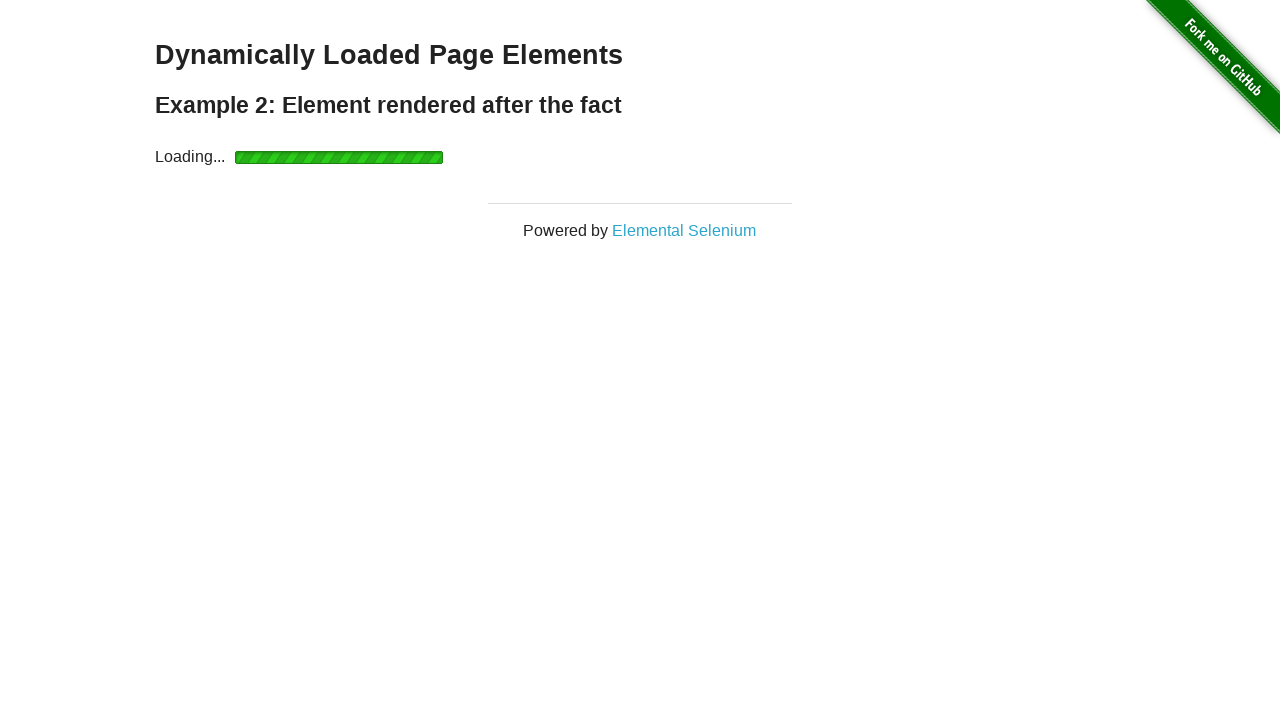

Located the finish h4 element
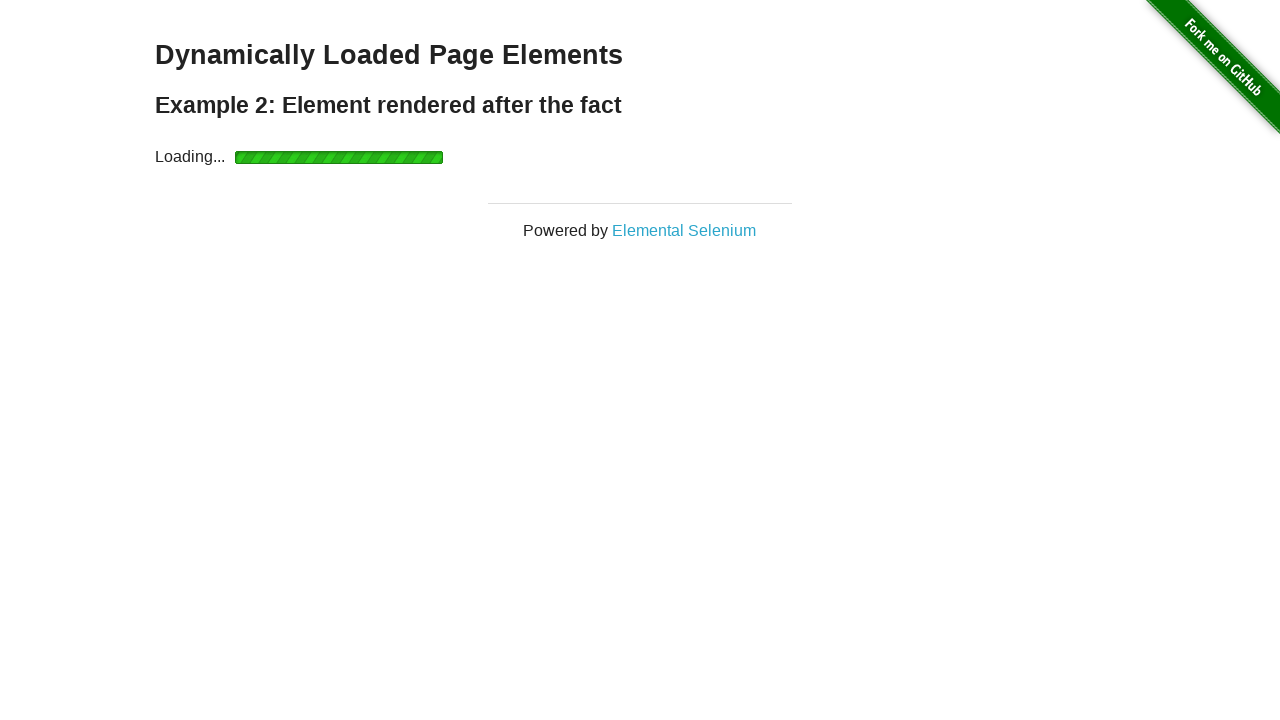

Waited for finish h4 element to become visible
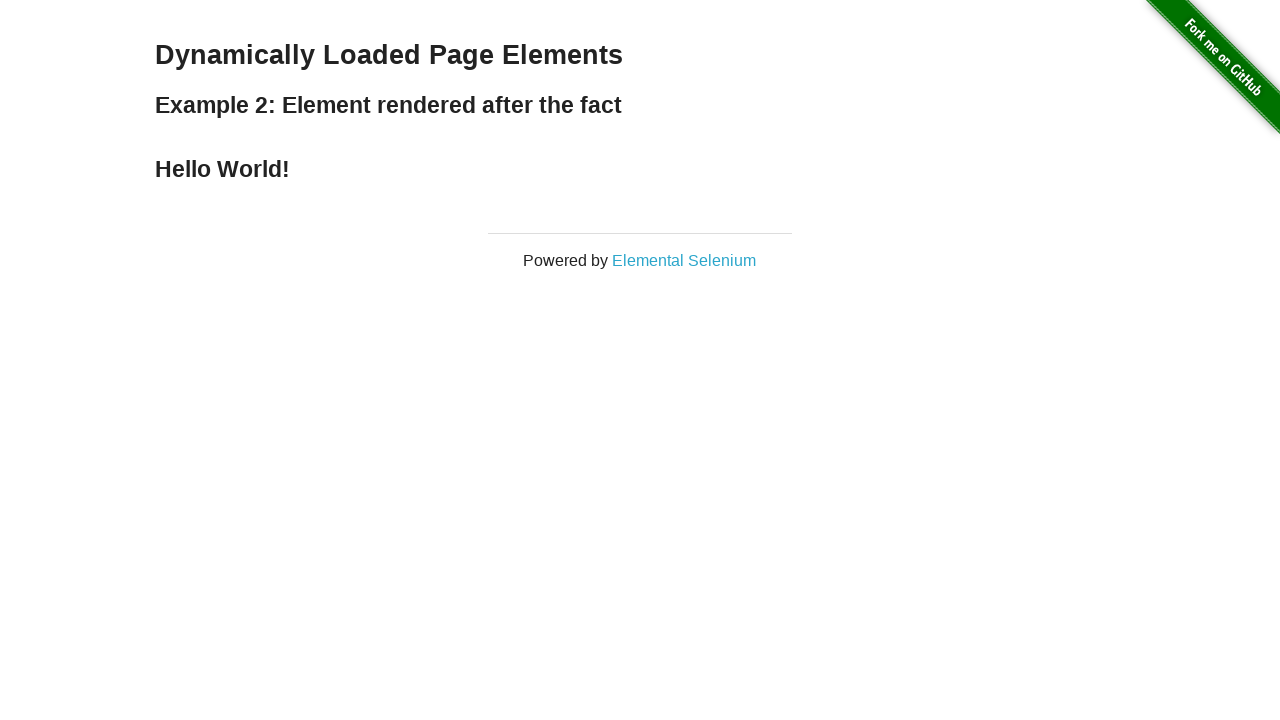

Asserted that the finish h4 element is visible
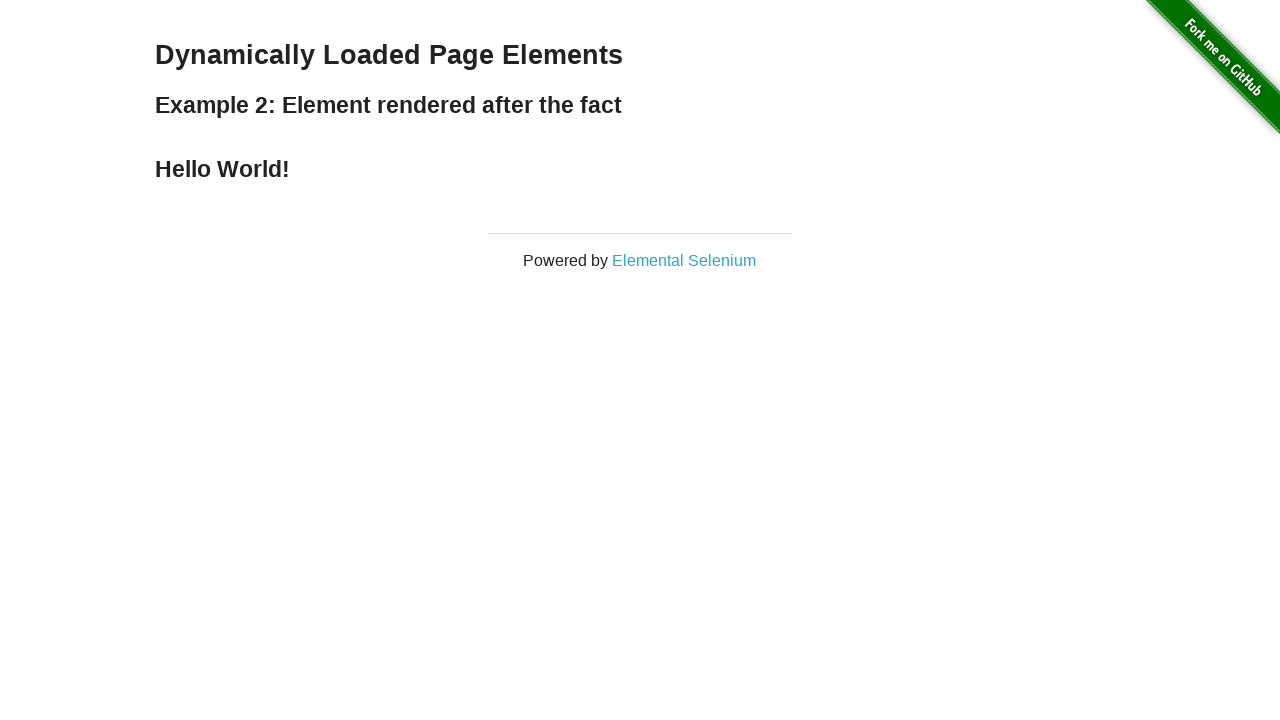

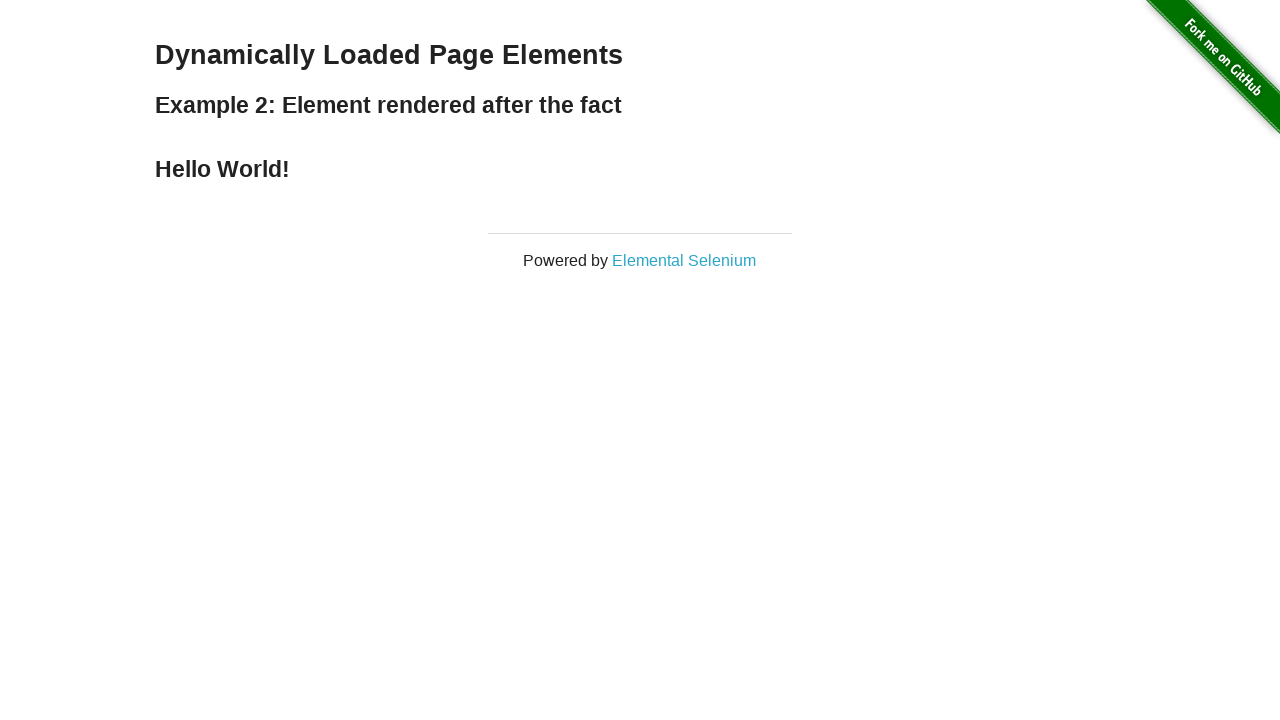